Tests login error handling and password reset functionality by attempting login with invalid credentials and then filling out the password reset form

Starting URL: https://rahulshettyacademy.com/locatorspractice/

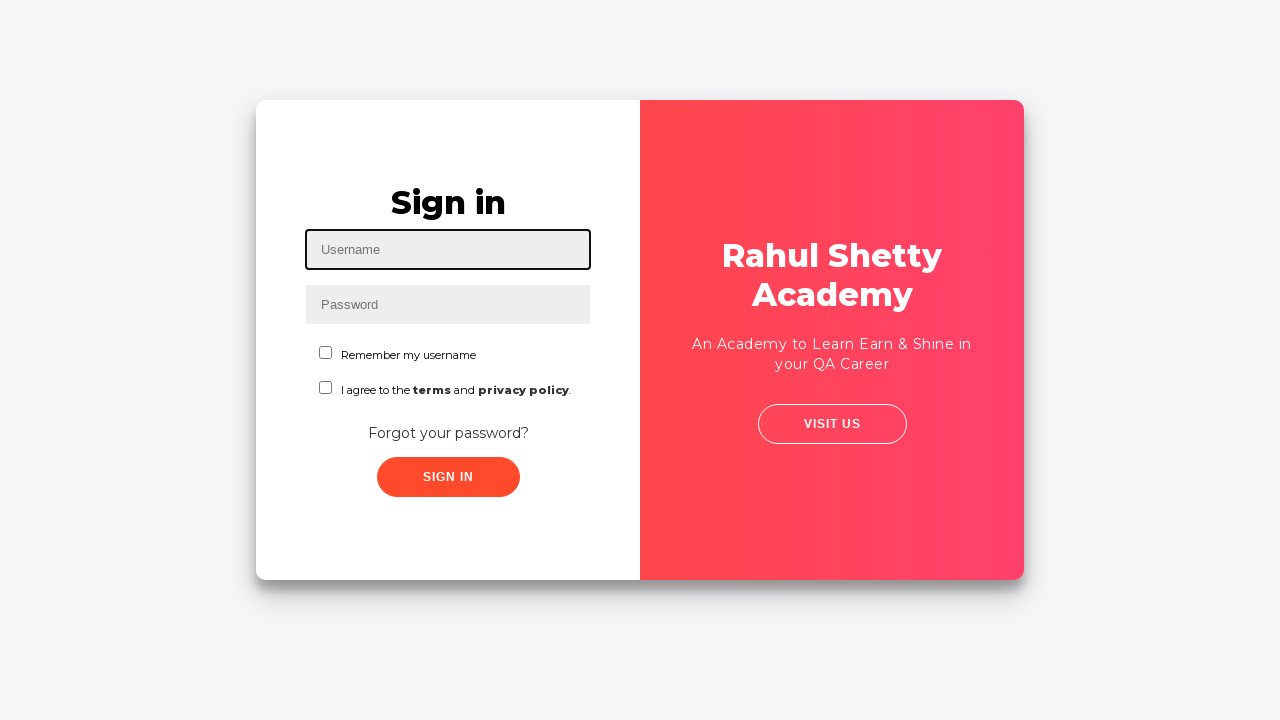

Filled username field with incorrect credentials 'rhaul' on input[placeholder='Username']
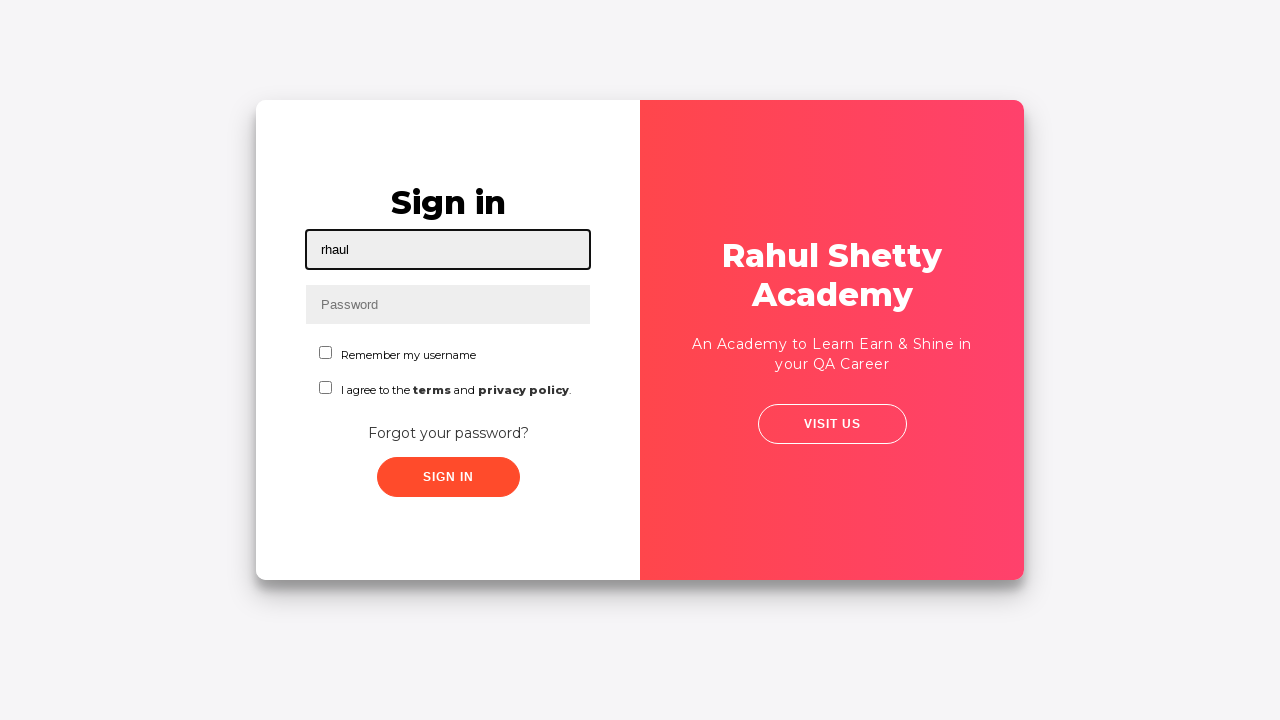

Filled password field with incorrect credentials 'rhaul' on input[placeholder='Password']
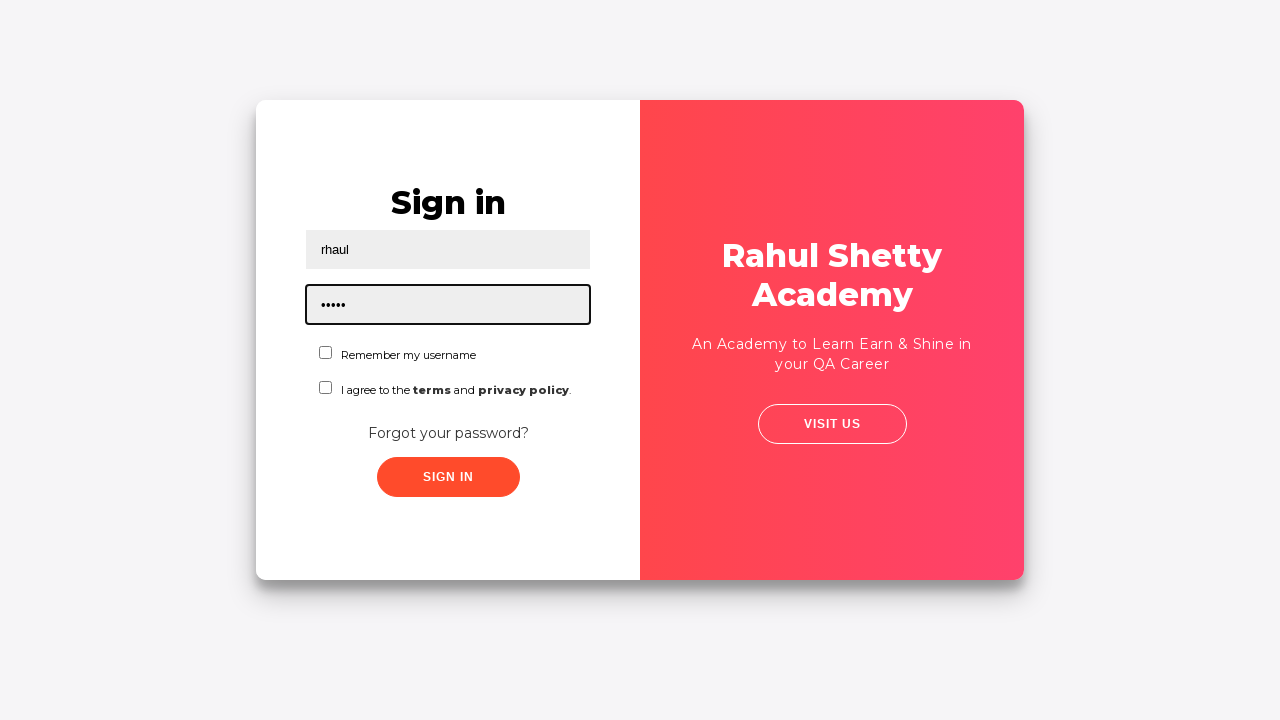

Clicked sign in button at (448, 477) on button.signInBtn
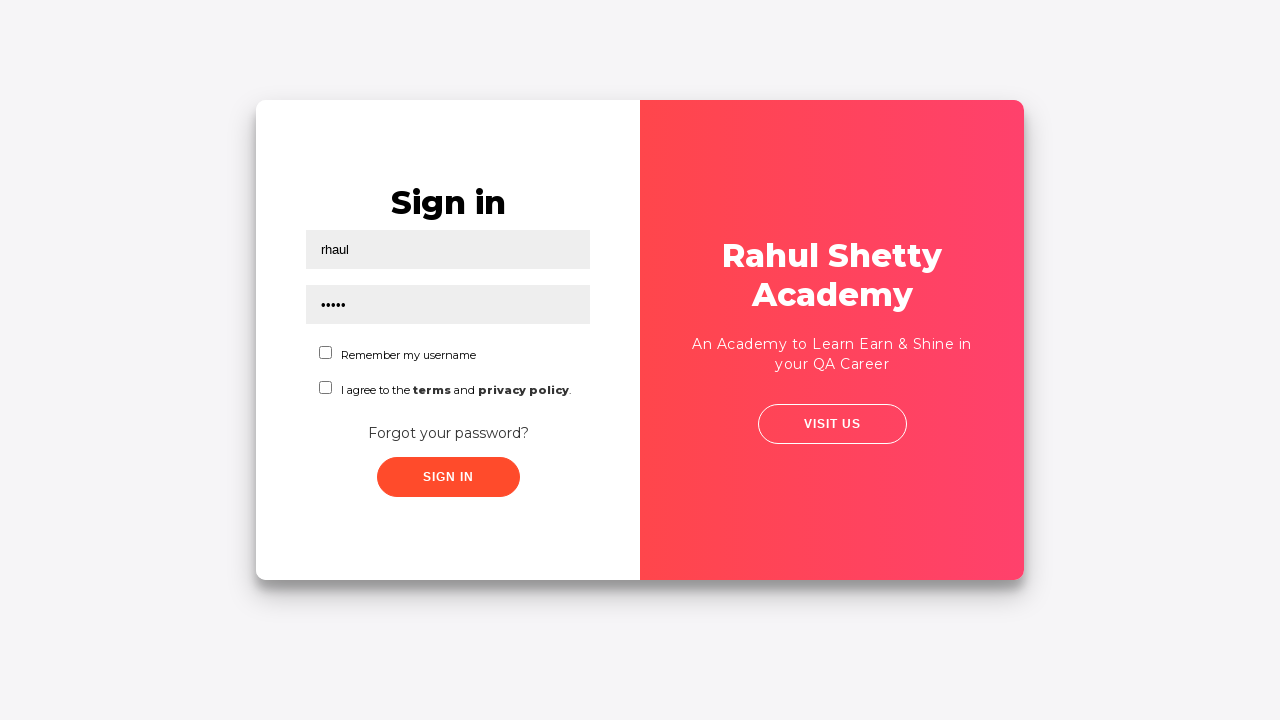

Error message appeared after invalid login attempt
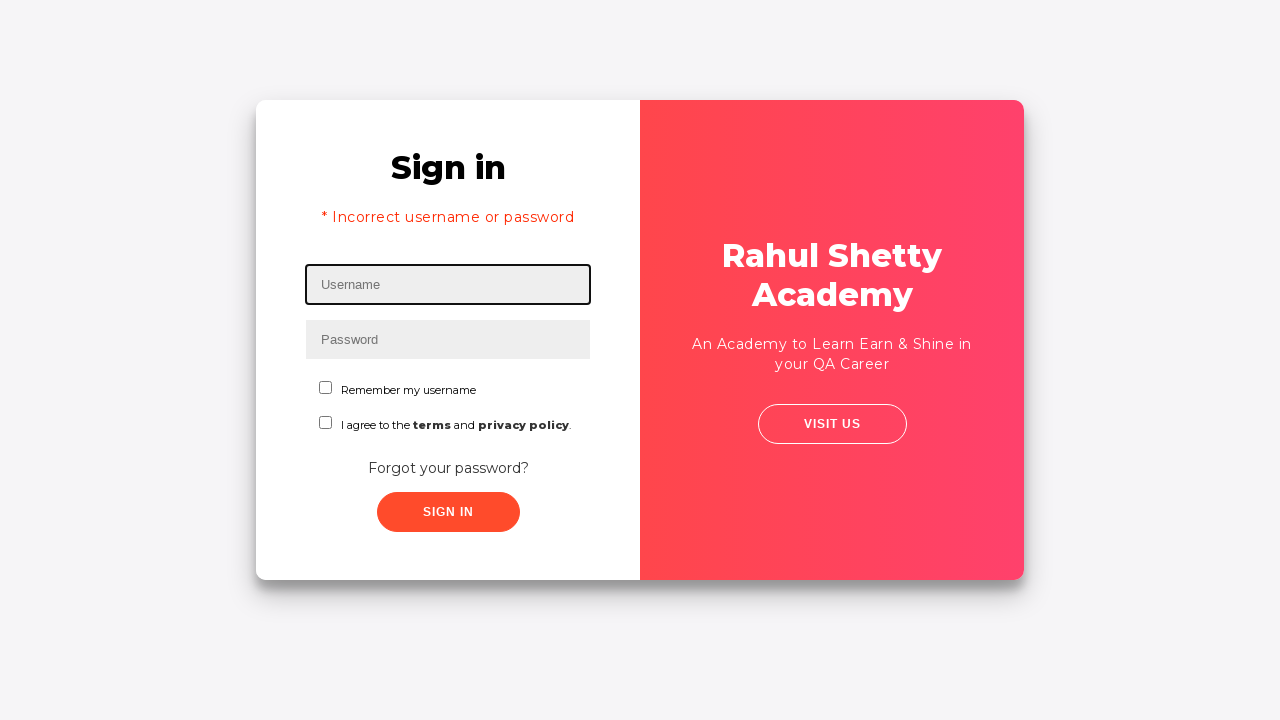

Clicked forgot password link at (448, 468) on a:text('Forgot your password?')
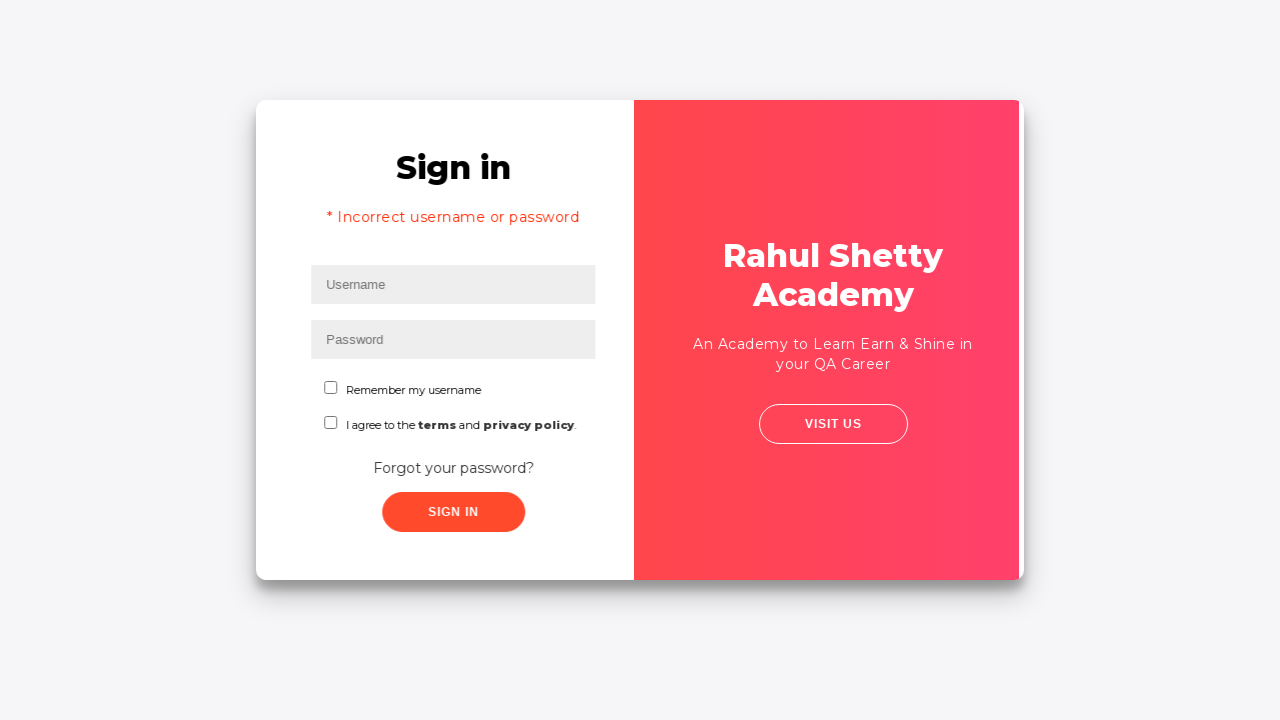

Waited for password reset form to load
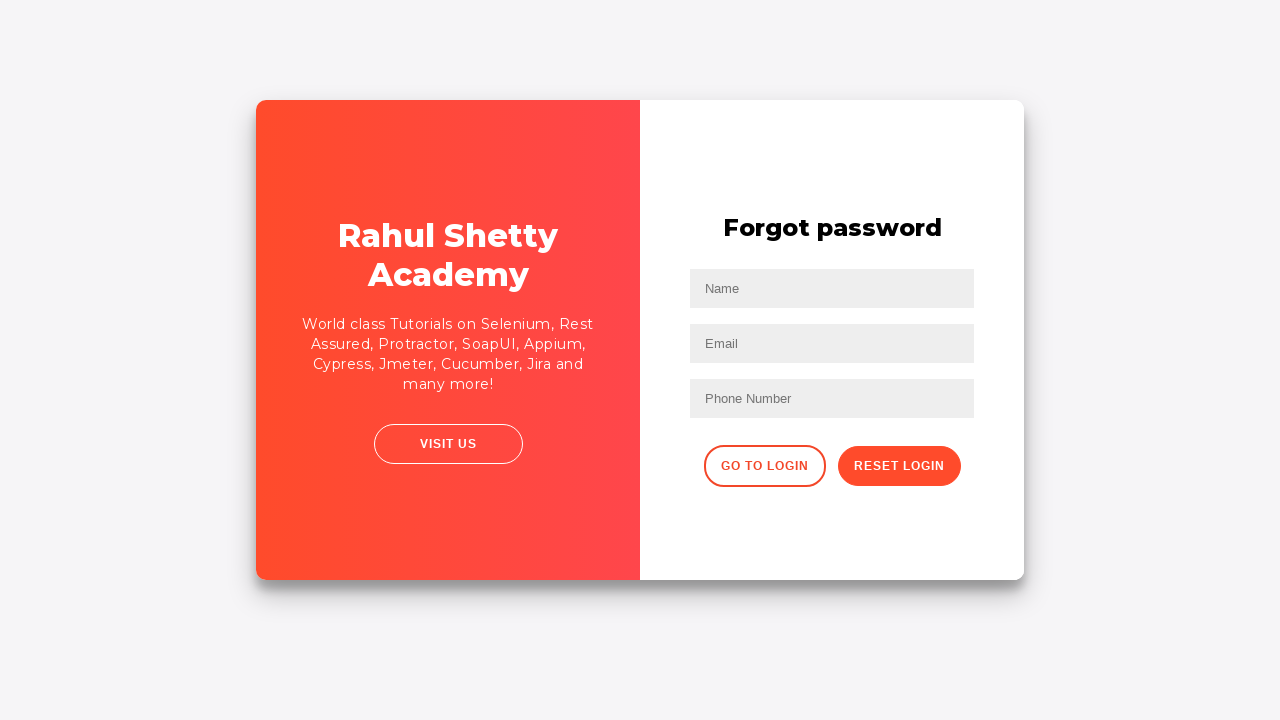

Filled name field in password reset form with 'test' on //form/input[1]
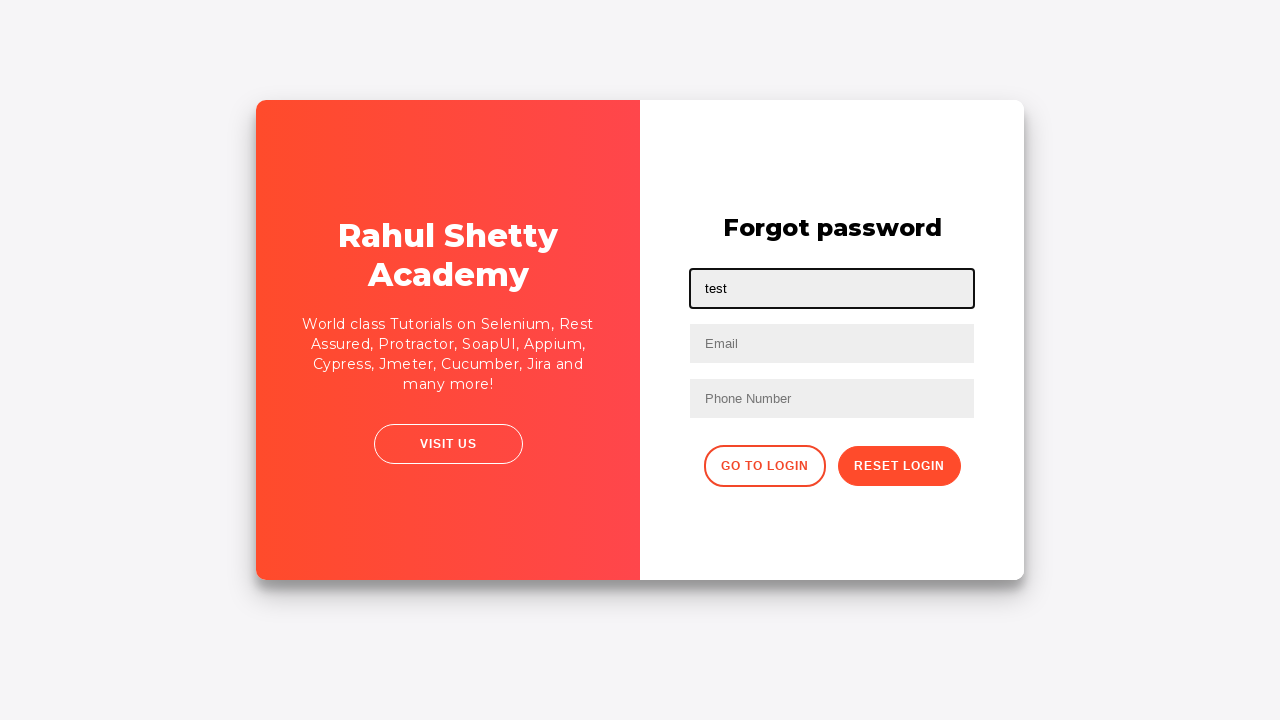

Filled email field in password reset form with 'test@example.com' on form input:nth-child(3)
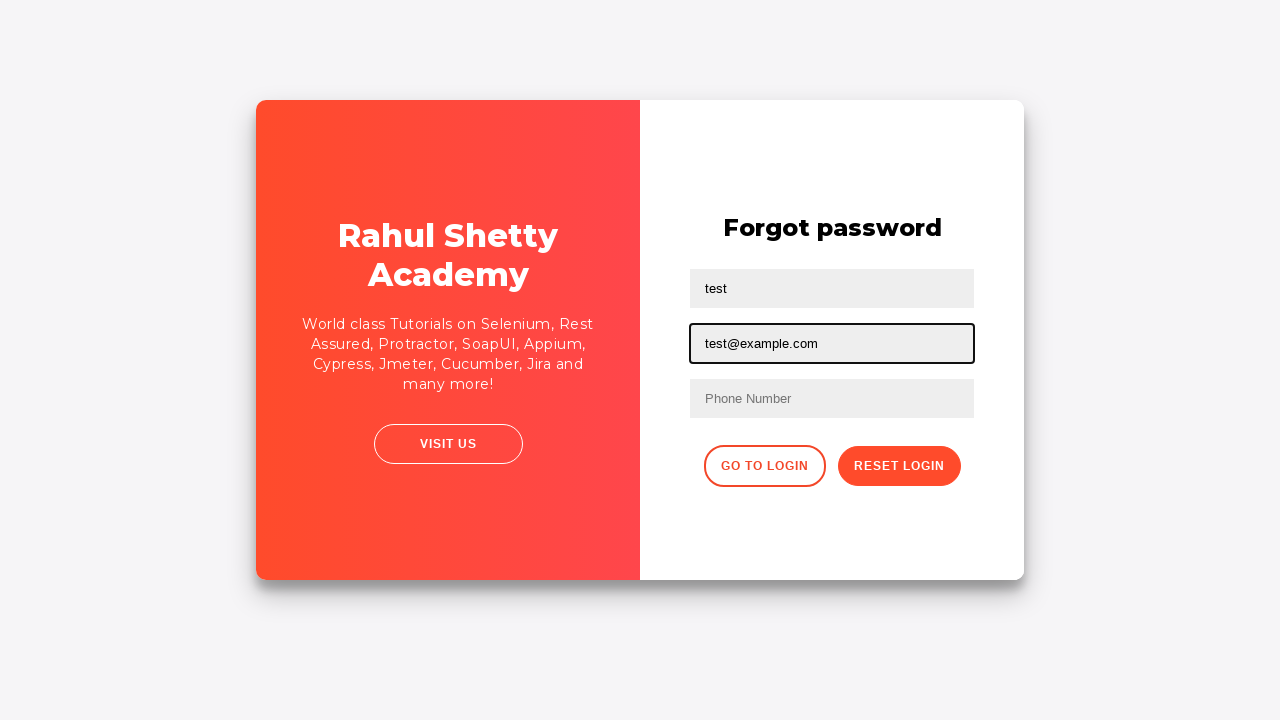

Filled phone number field with '9874563254' on input[placeholder='Phone Number']
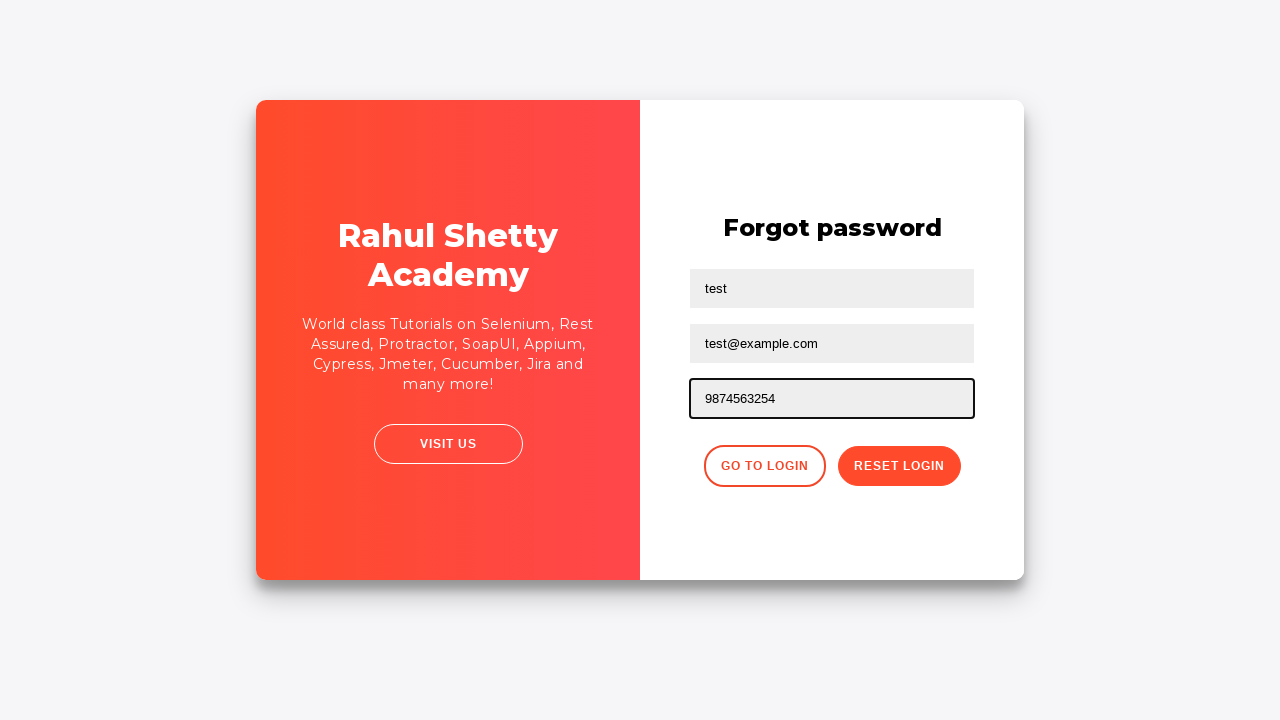

Clicked reset password button at (899, 466) on .reset-pwd-btn
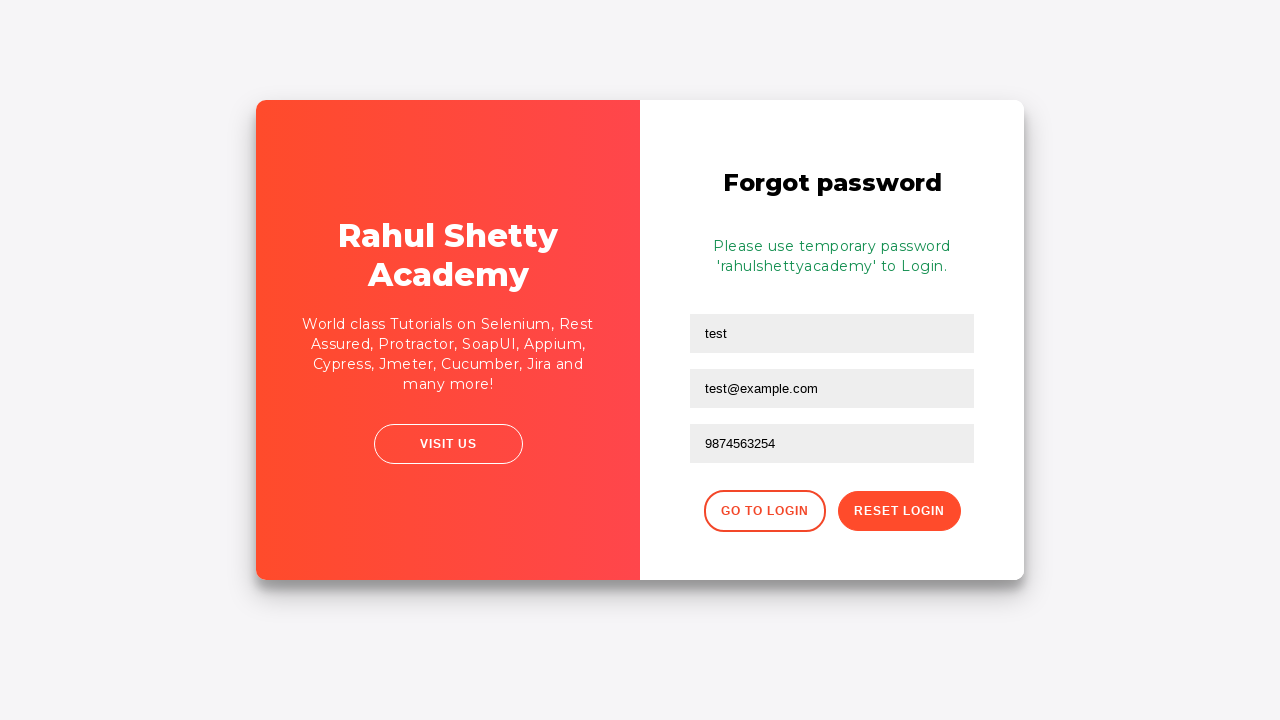

Password reset success message appeared
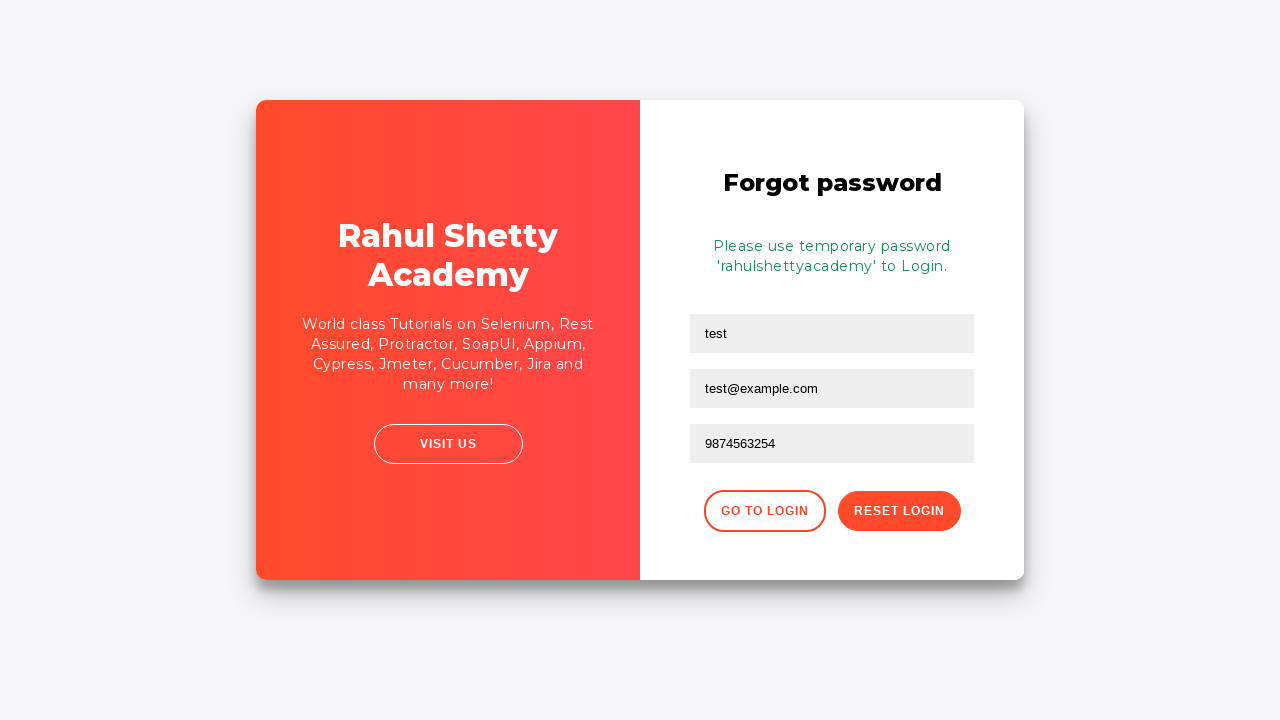

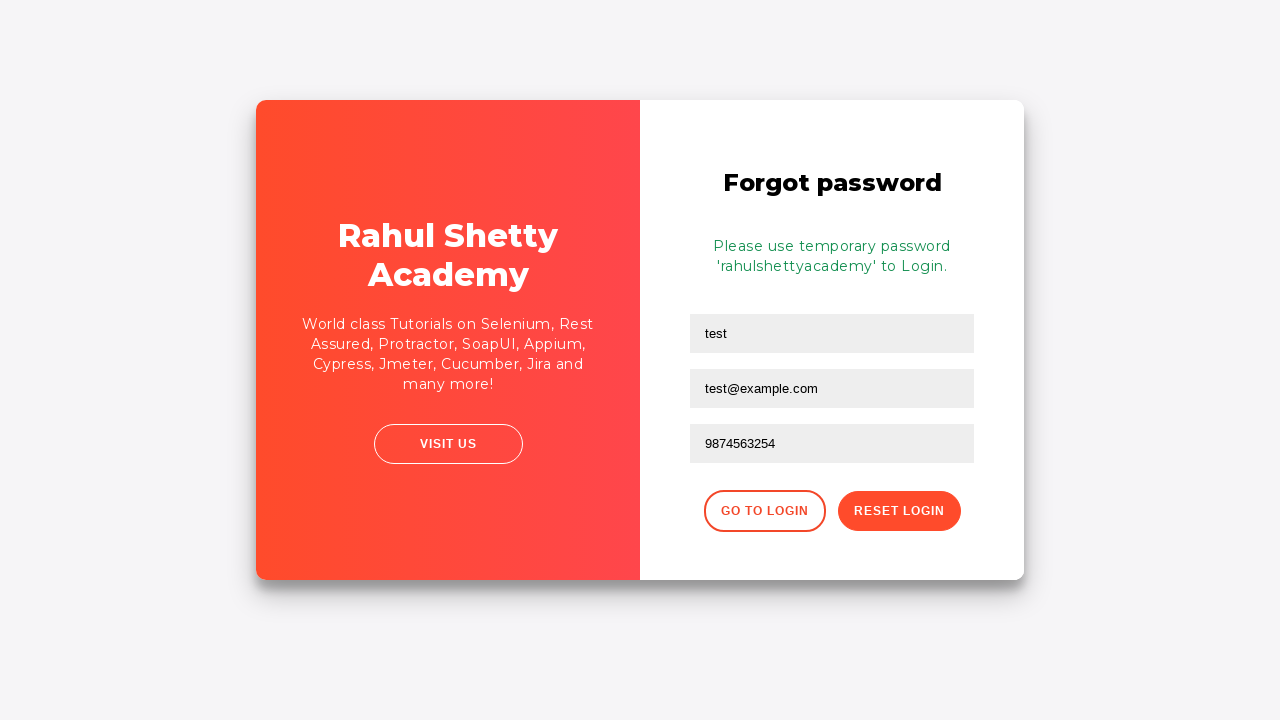